Tests adding 5 elements, then deleting one element and verifying that 4 delete buttons remain on the page.

Starting URL: https://the-internet.herokuapp.com/add_remove_elements/

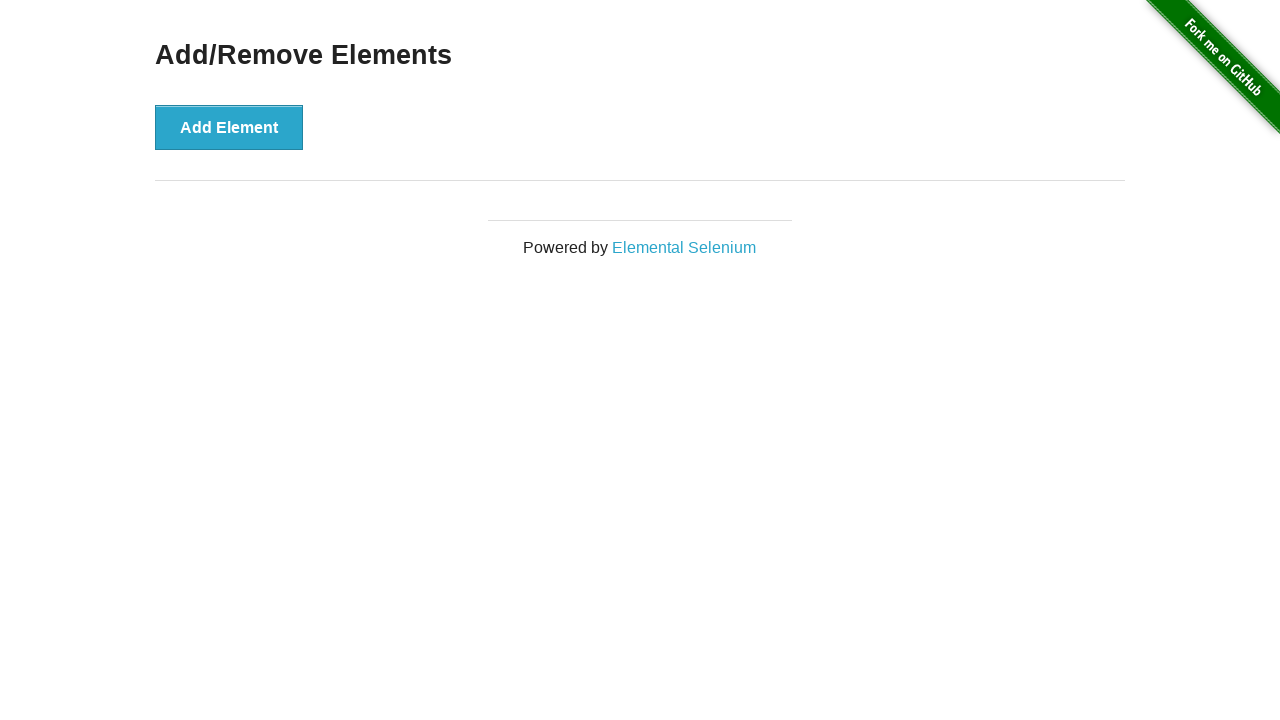

Clicked 'Add Element' button (iteration 1/5) at (229, 127) on button[onclick='addElement()']
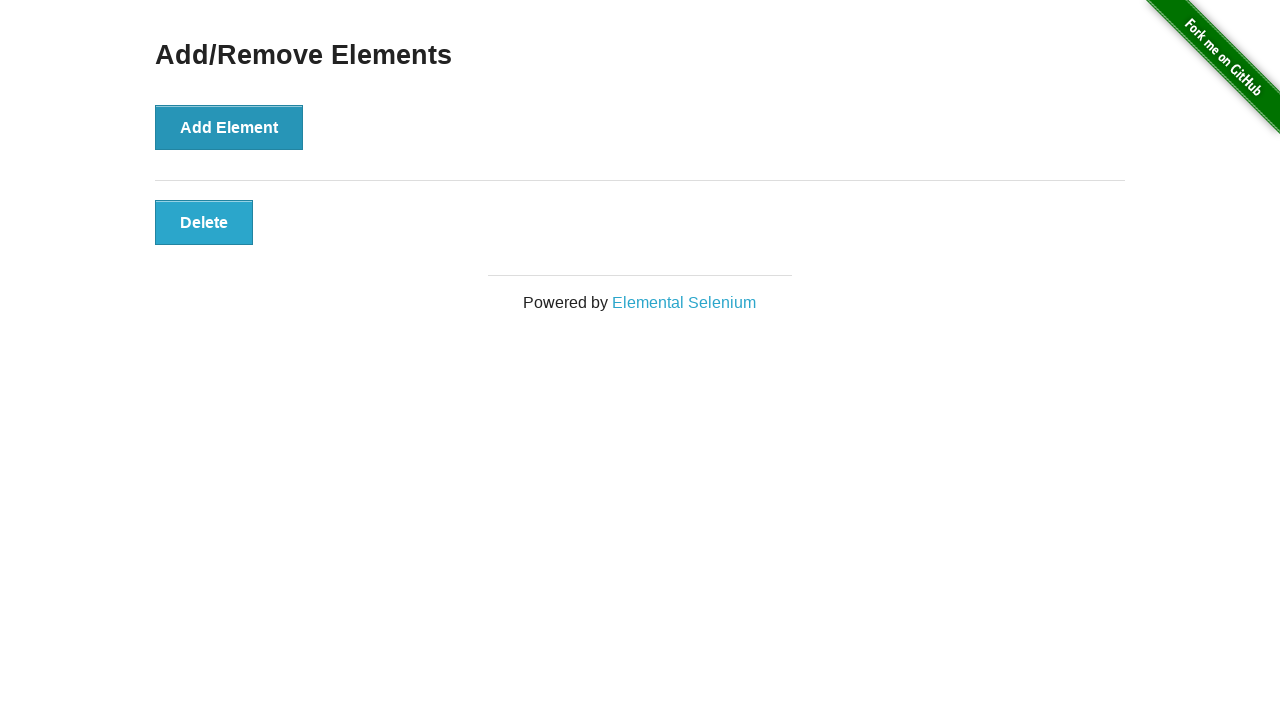

Clicked 'Add Element' button (iteration 2/5) at (229, 127) on button[onclick='addElement()']
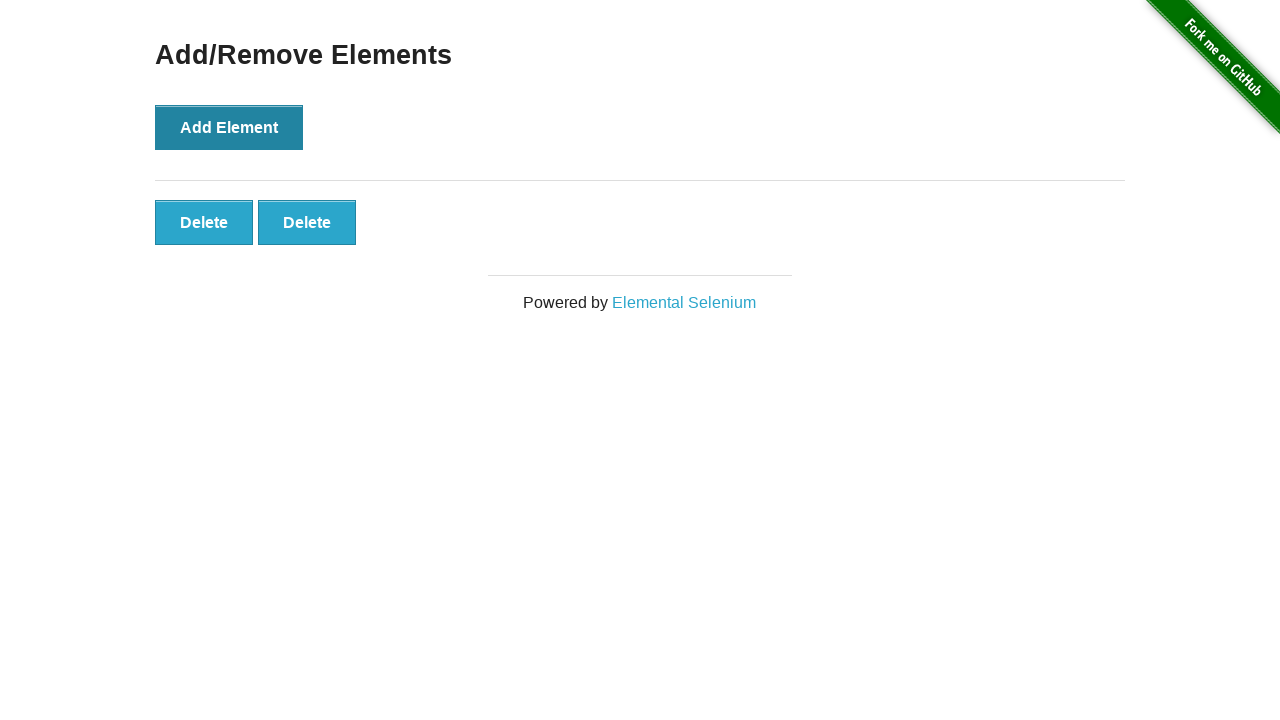

Clicked 'Add Element' button (iteration 3/5) at (229, 127) on button[onclick='addElement()']
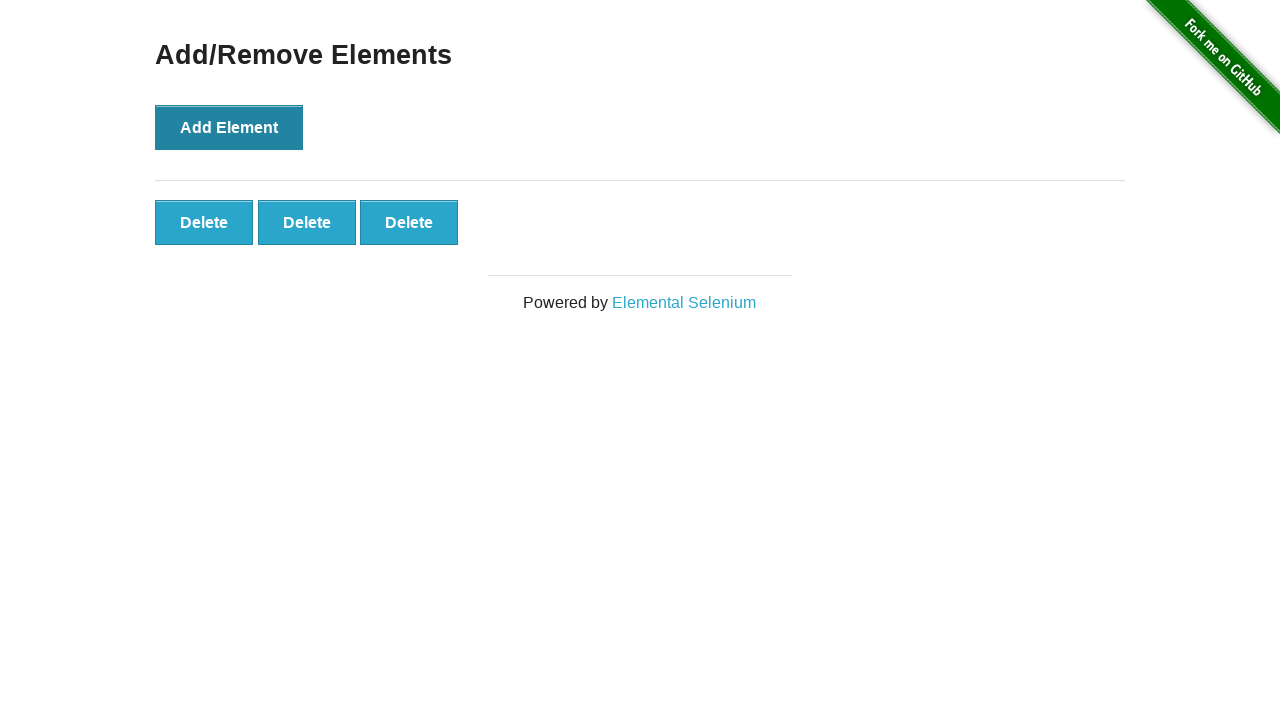

Clicked 'Add Element' button (iteration 4/5) at (229, 127) on button[onclick='addElement()']
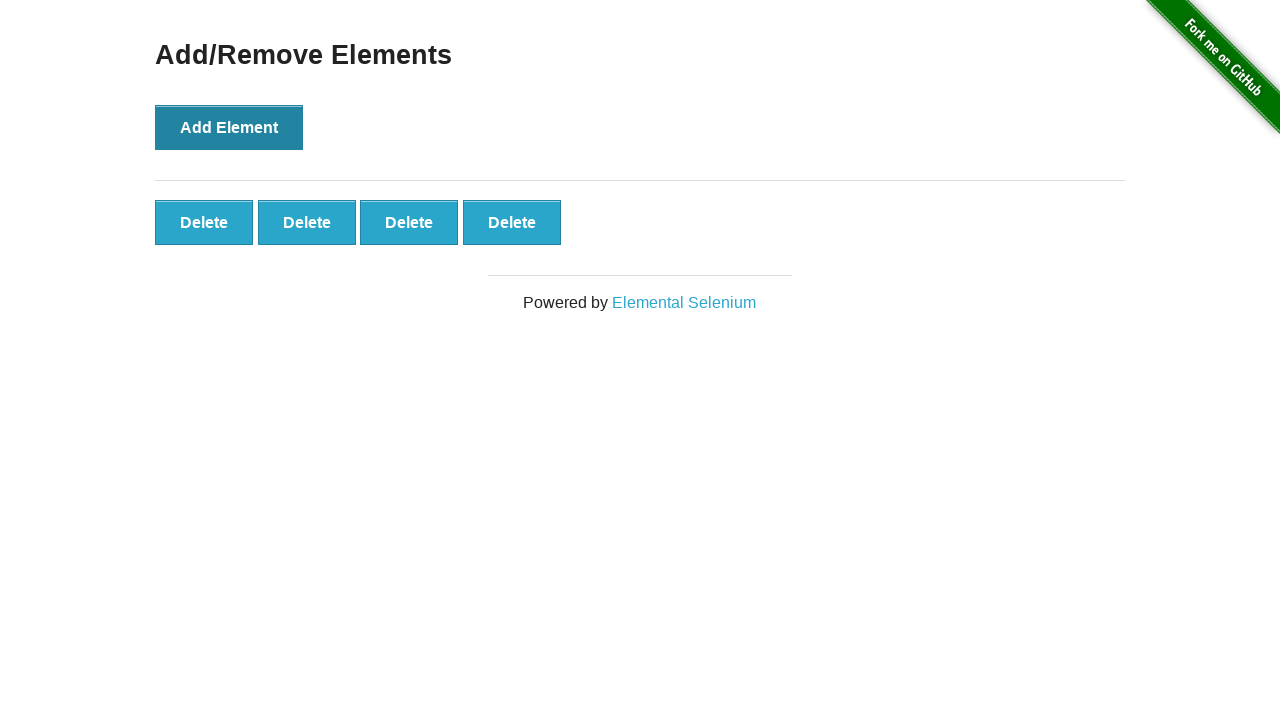

Clicked 'Add Element' button (iteration 5/5) at (229, 127) on button[onclick='addElement()']
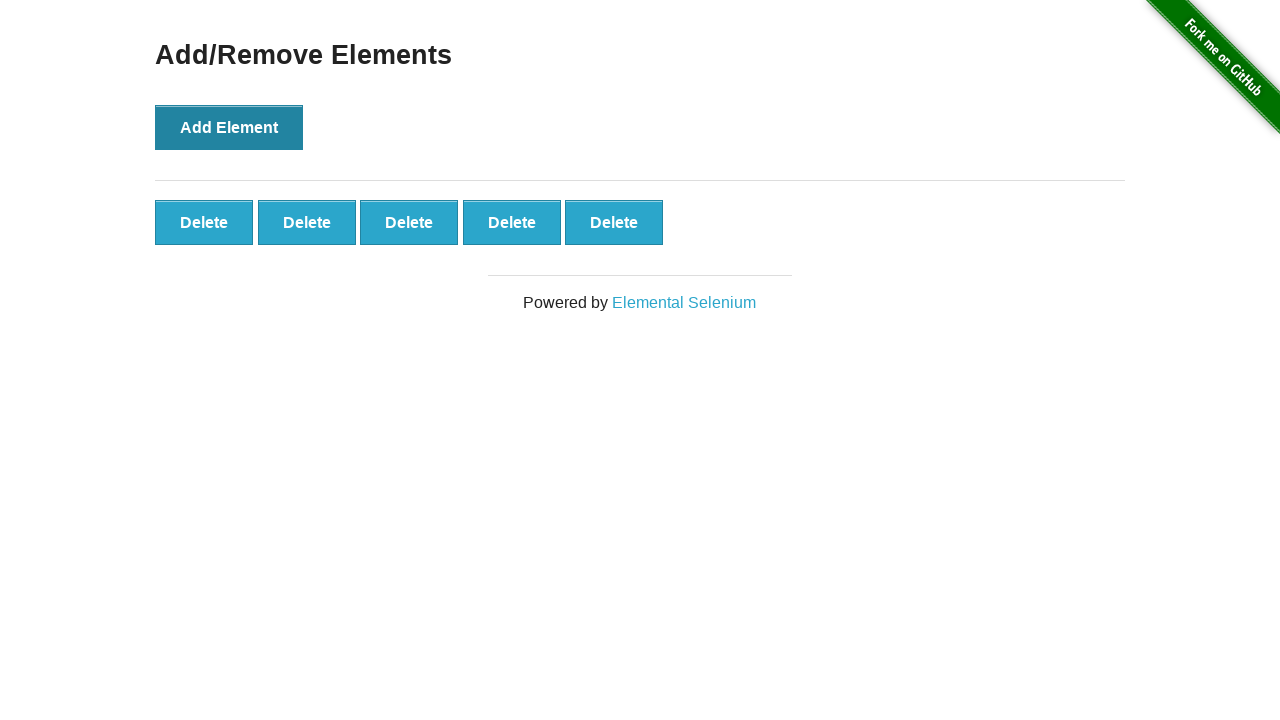

Verified 5 delete buttons are present on the page
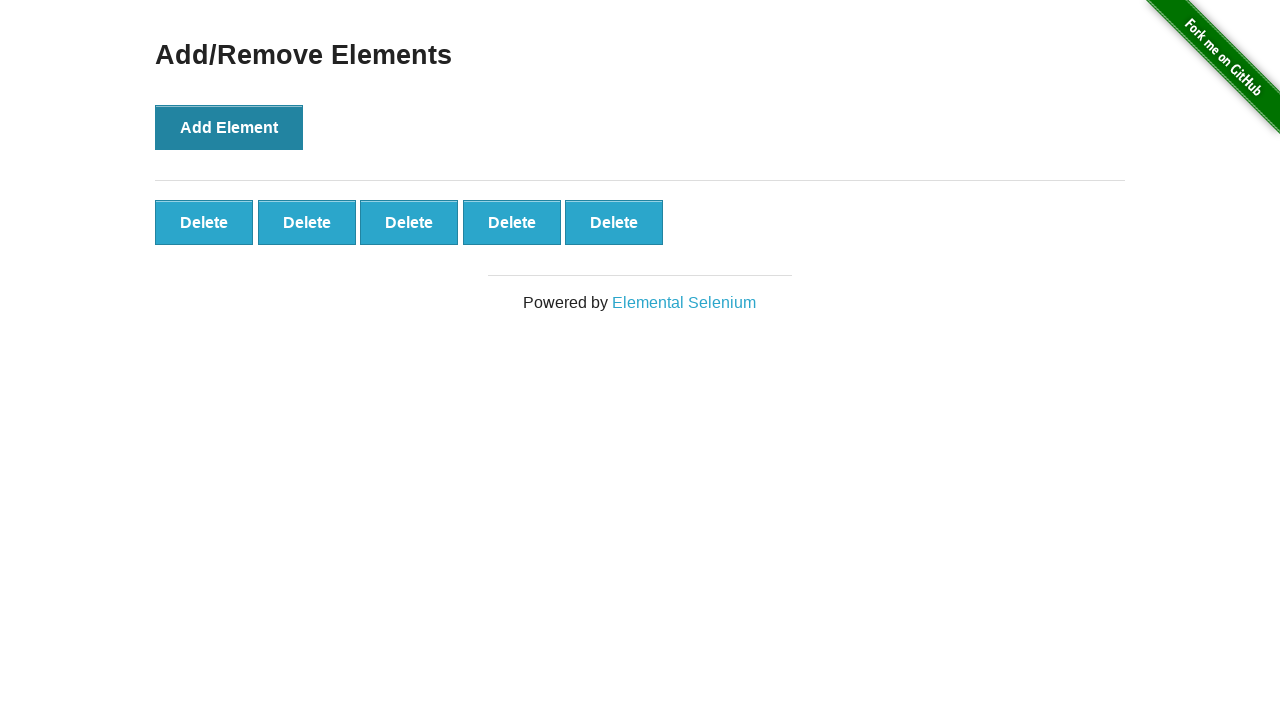

Clicked the first delete button to remove one element at (204, 222) on .added-manually >> nth=0
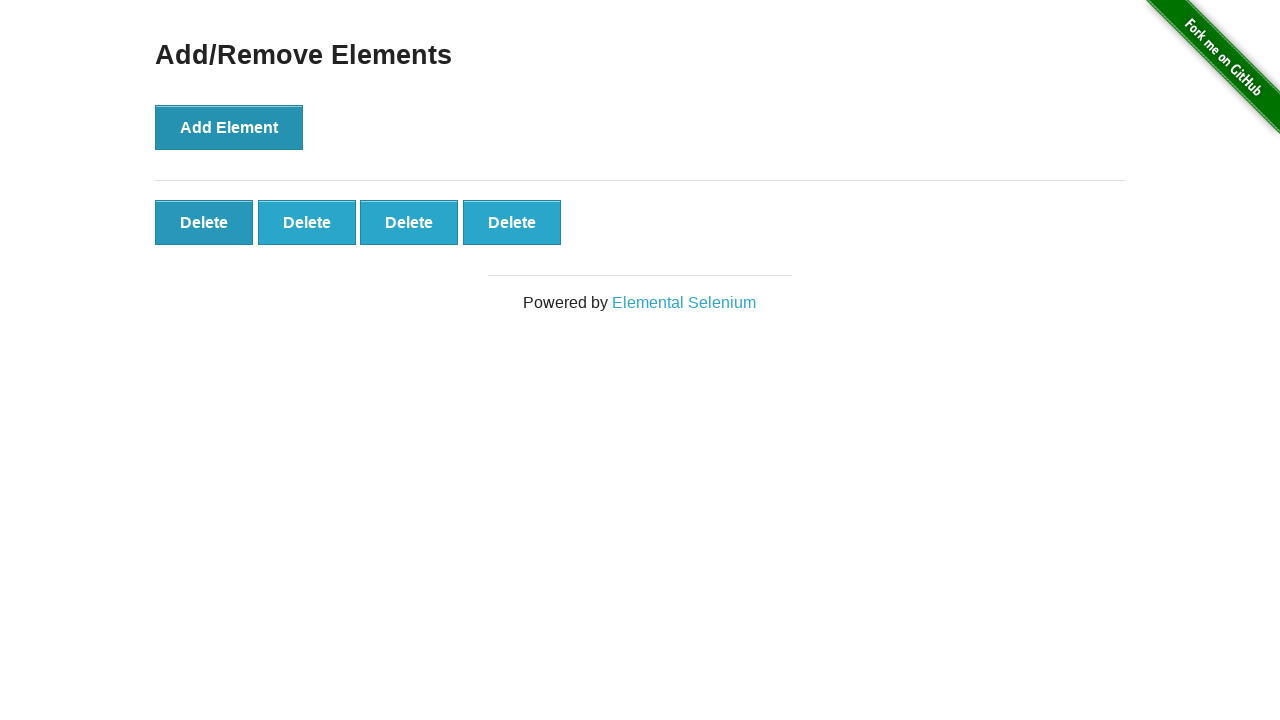

Verified 4 delete buttons remain on the page after deletion
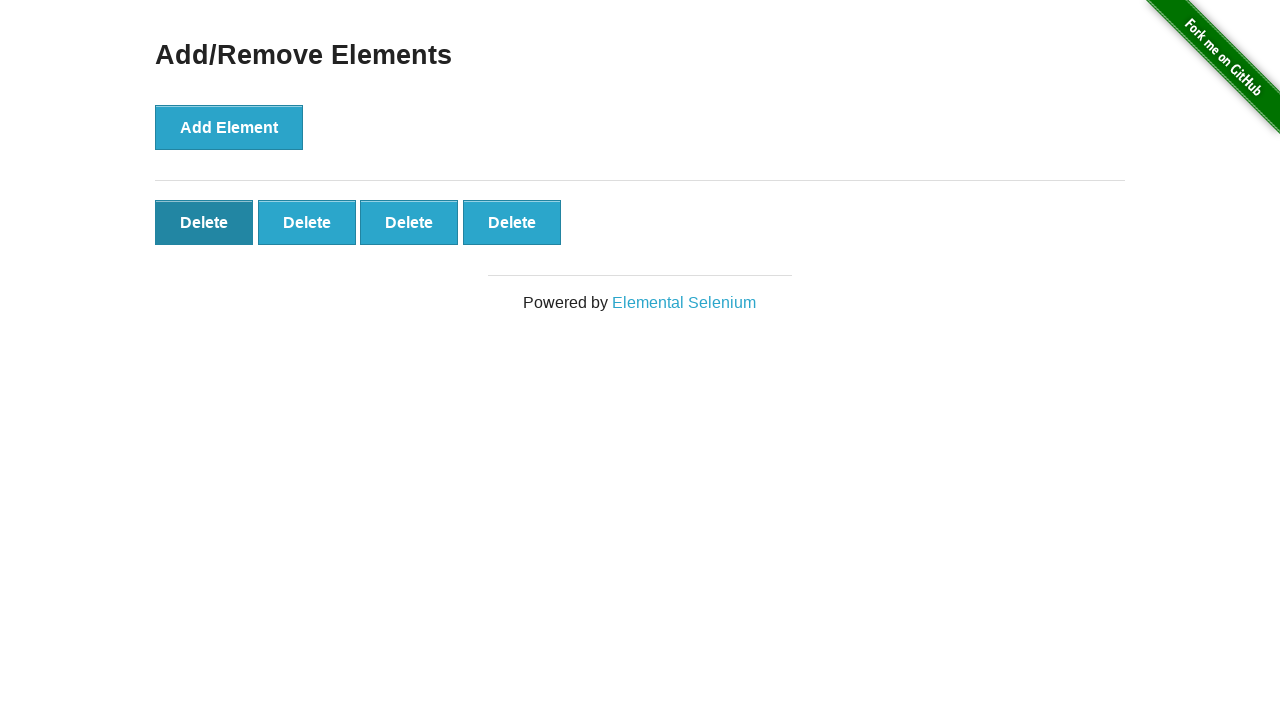

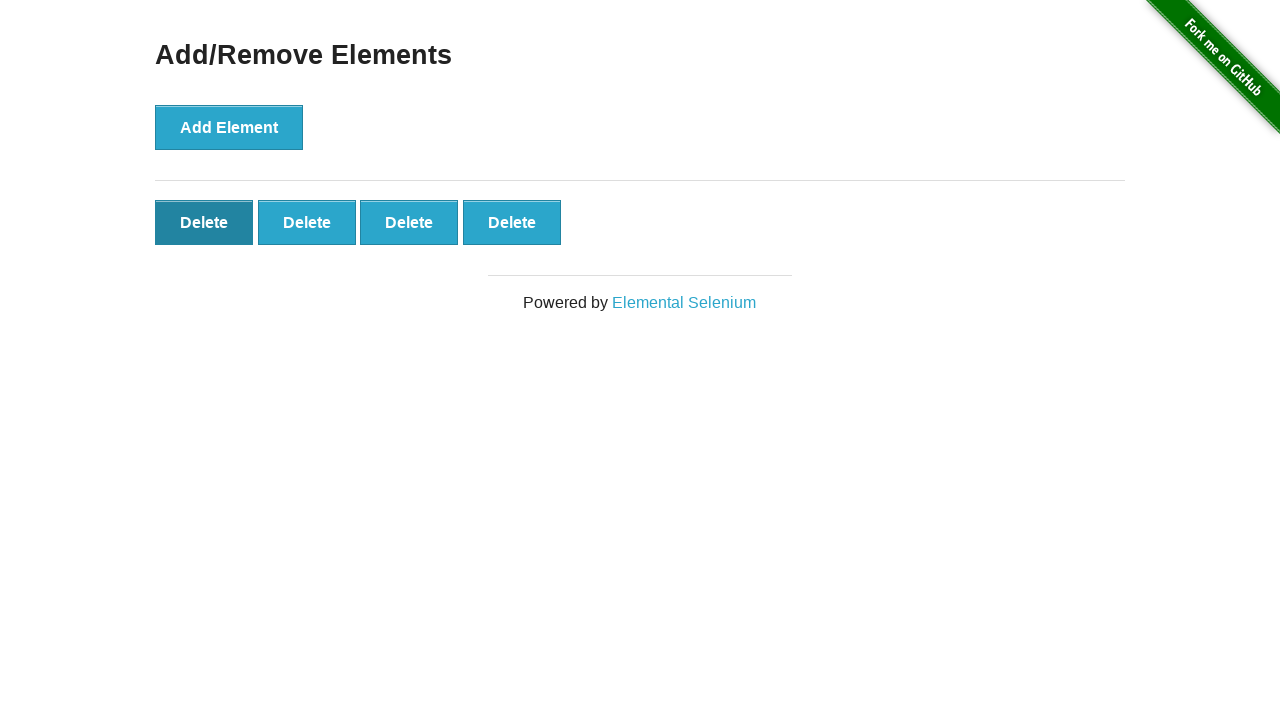